Navigates to Mars news page and waits for the news list content to load

Starting URL: https://data-class-mars.s3.amazonaws.com/Mars/index.html

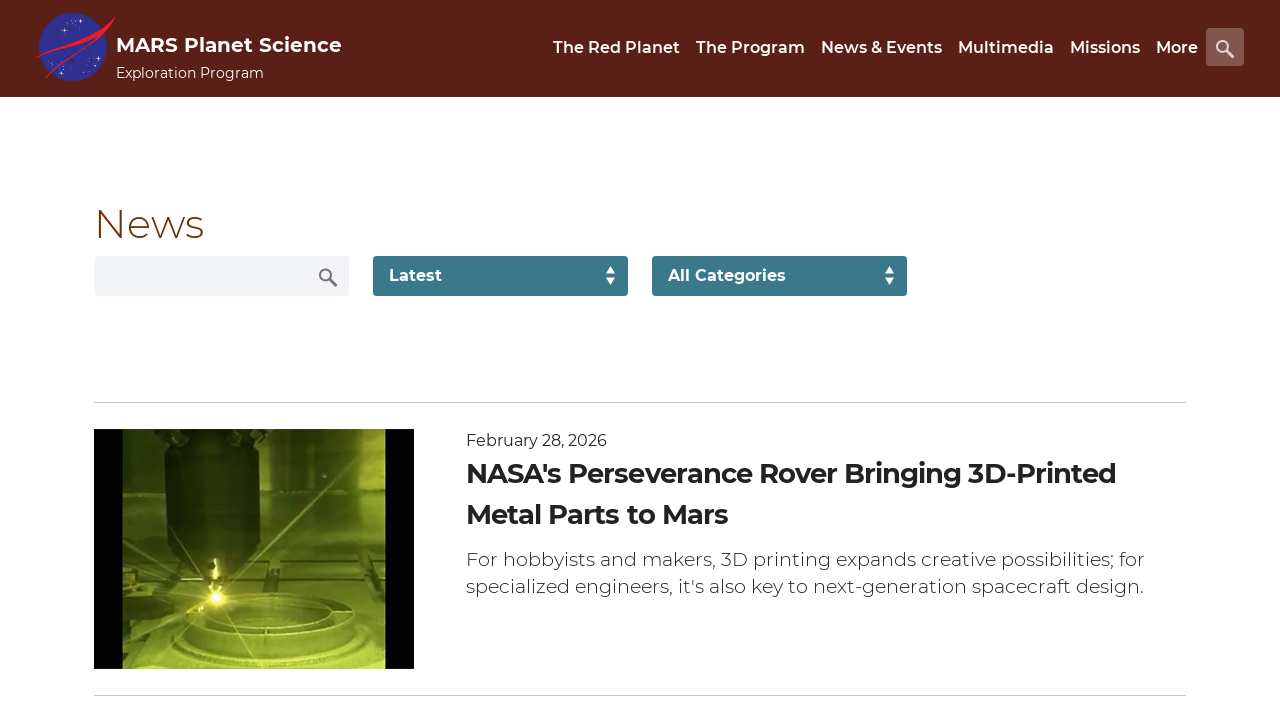

Navigated to Mars news page
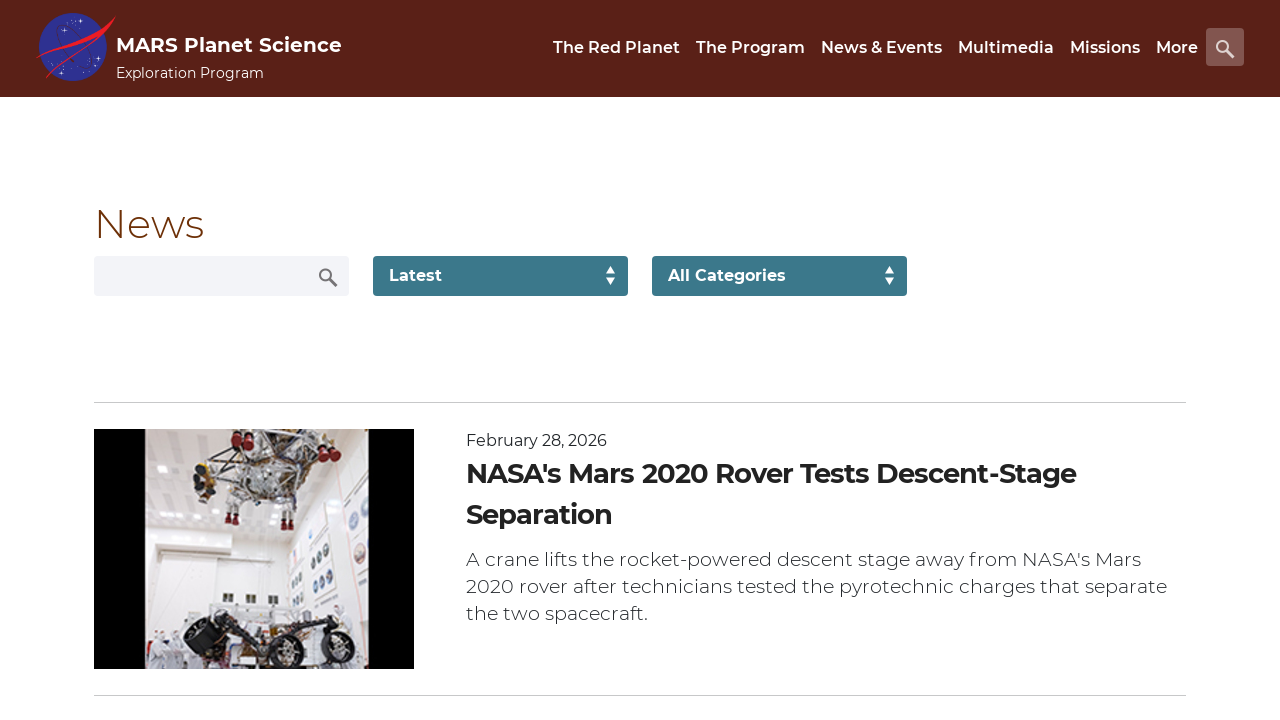

News list content loaded
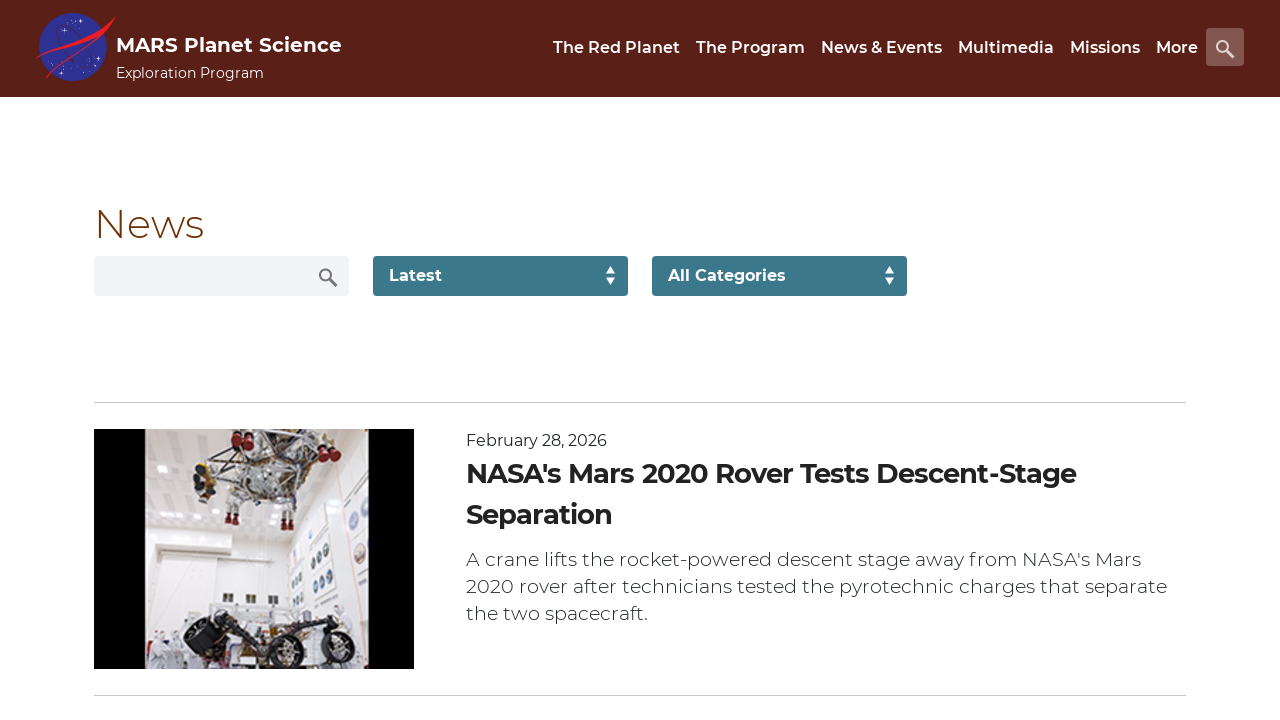

Content title element is present
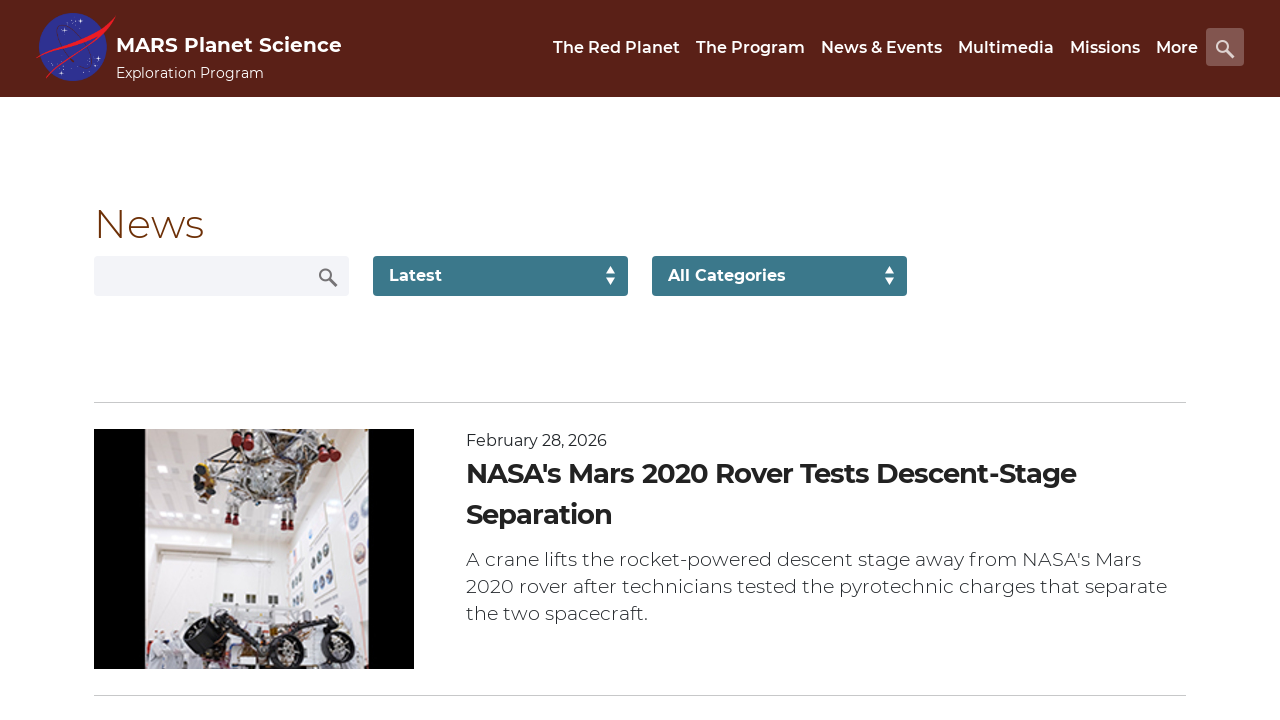

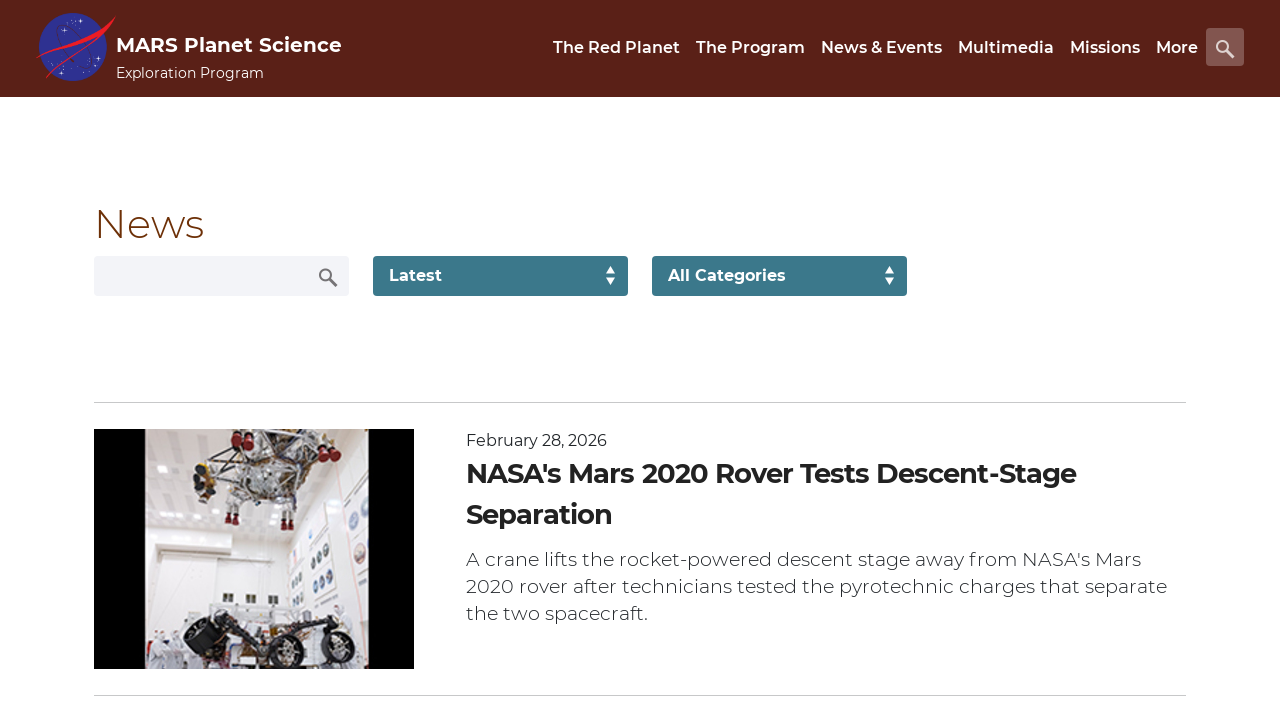